Navigates to the automation exercise website and verifies the test cases page by clicking on the Test Cases button

Starting URL: http://automationexercise.com

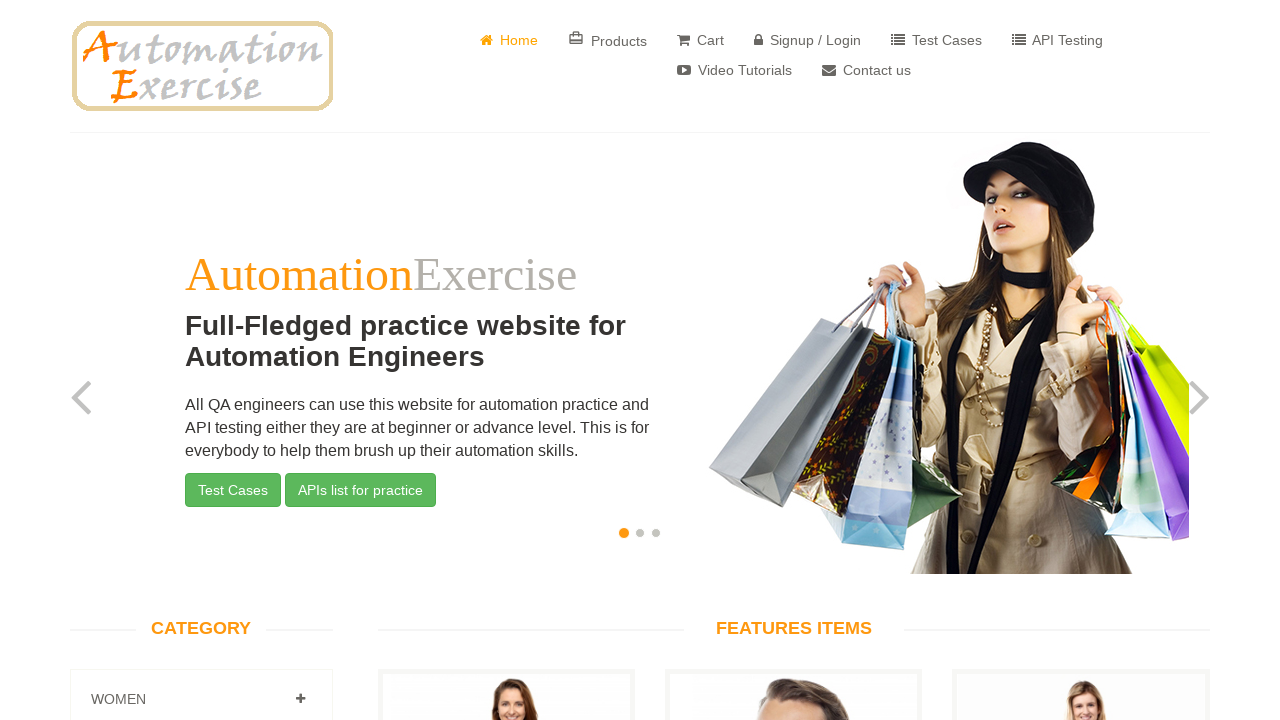

Verified main page is displayed with English language attribute
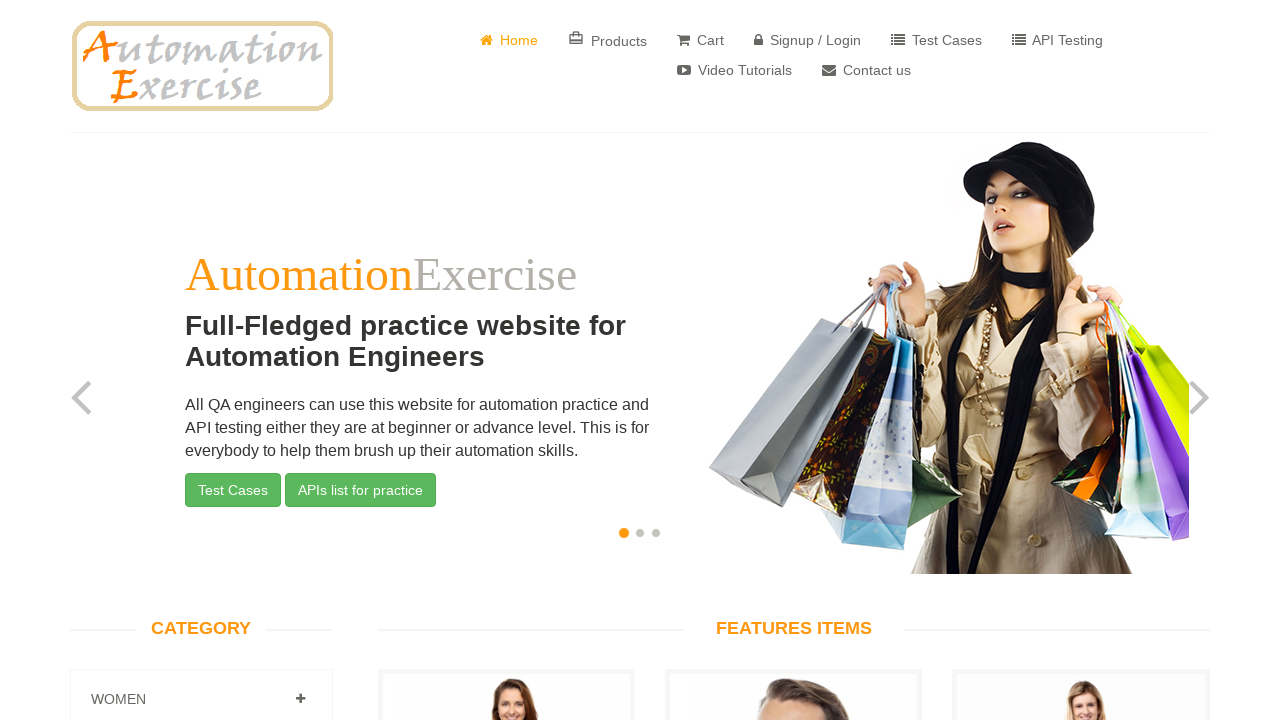

Clicked on 'Test Cases' button at (936, 40) on a[href='/test_cases']
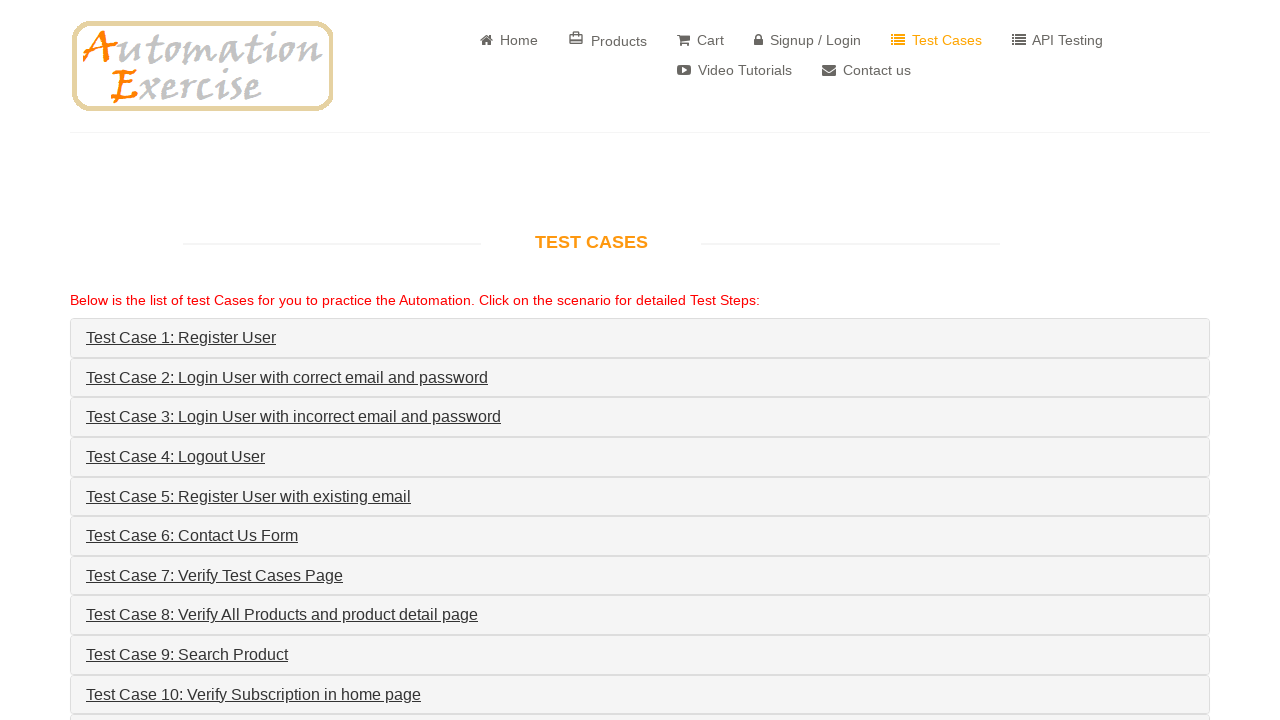

Verified user is redirected to test cases page
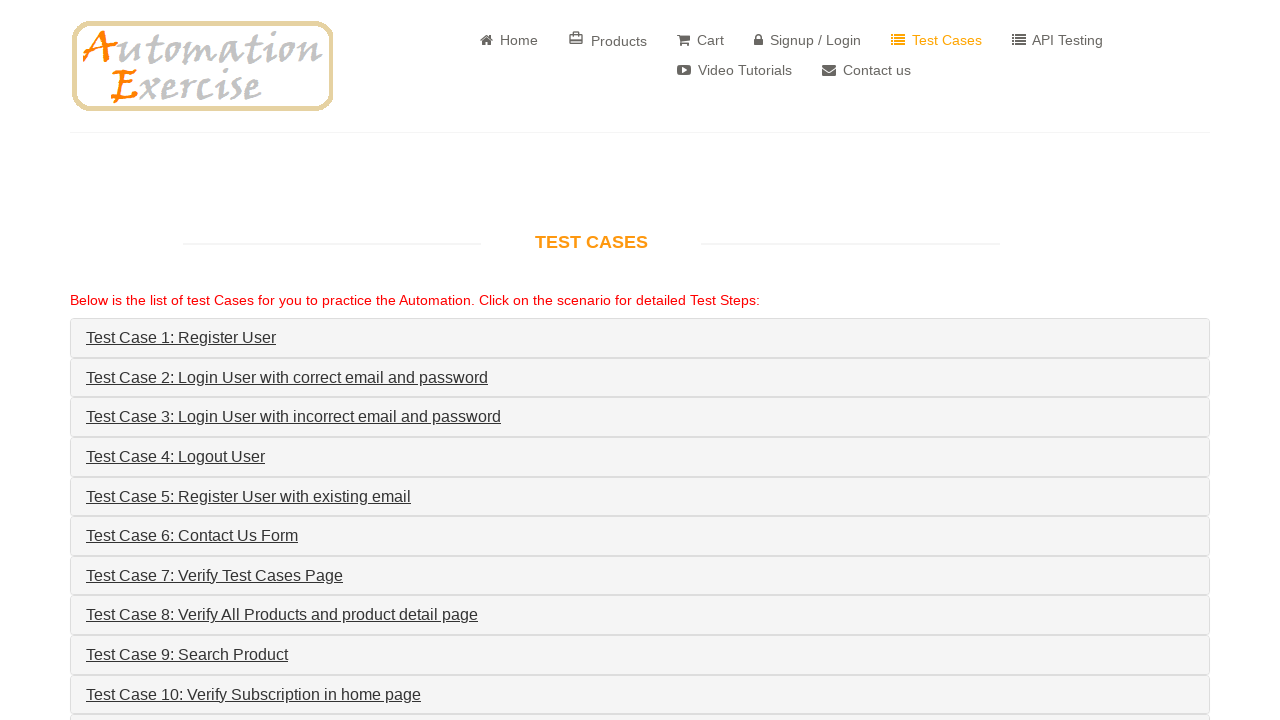

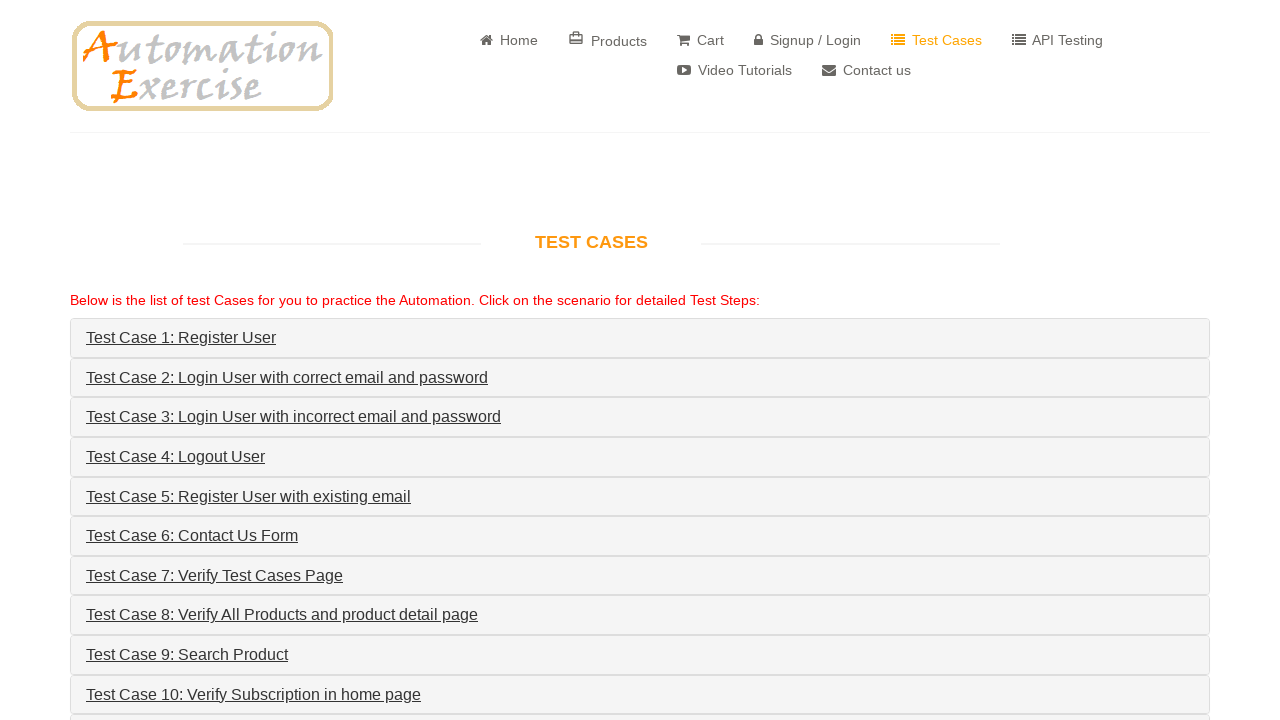